Tests various button properties on a demo page including getting position, color, size, and clicking a button to confirm page title

Starting URL: https://www.leafground.com/button.xhtml

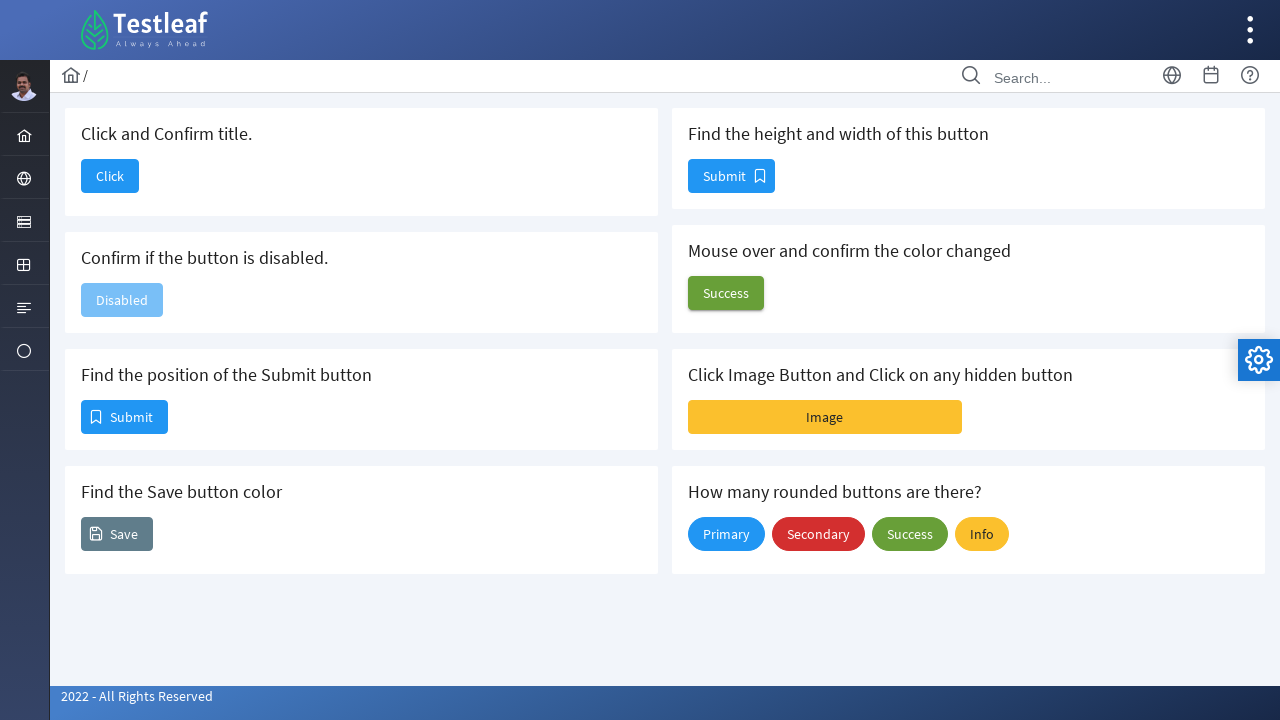

Retrieved bounding box of position button
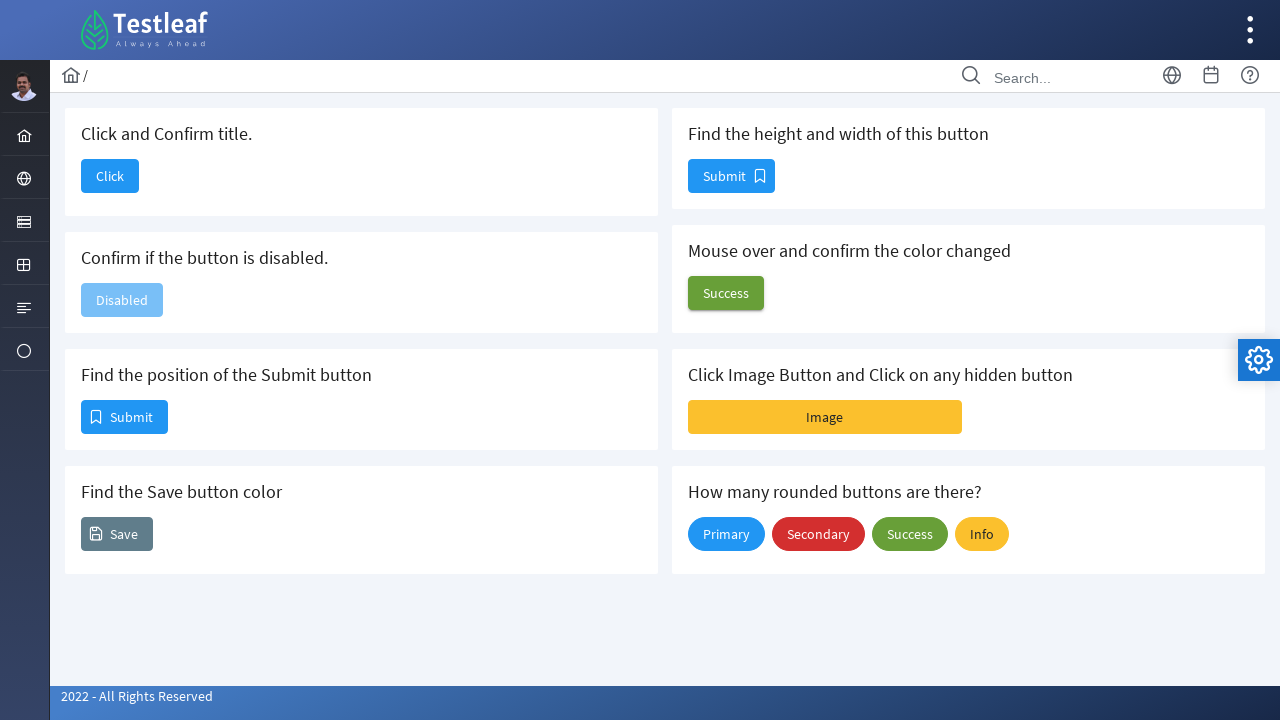

Retrieved background color of color button
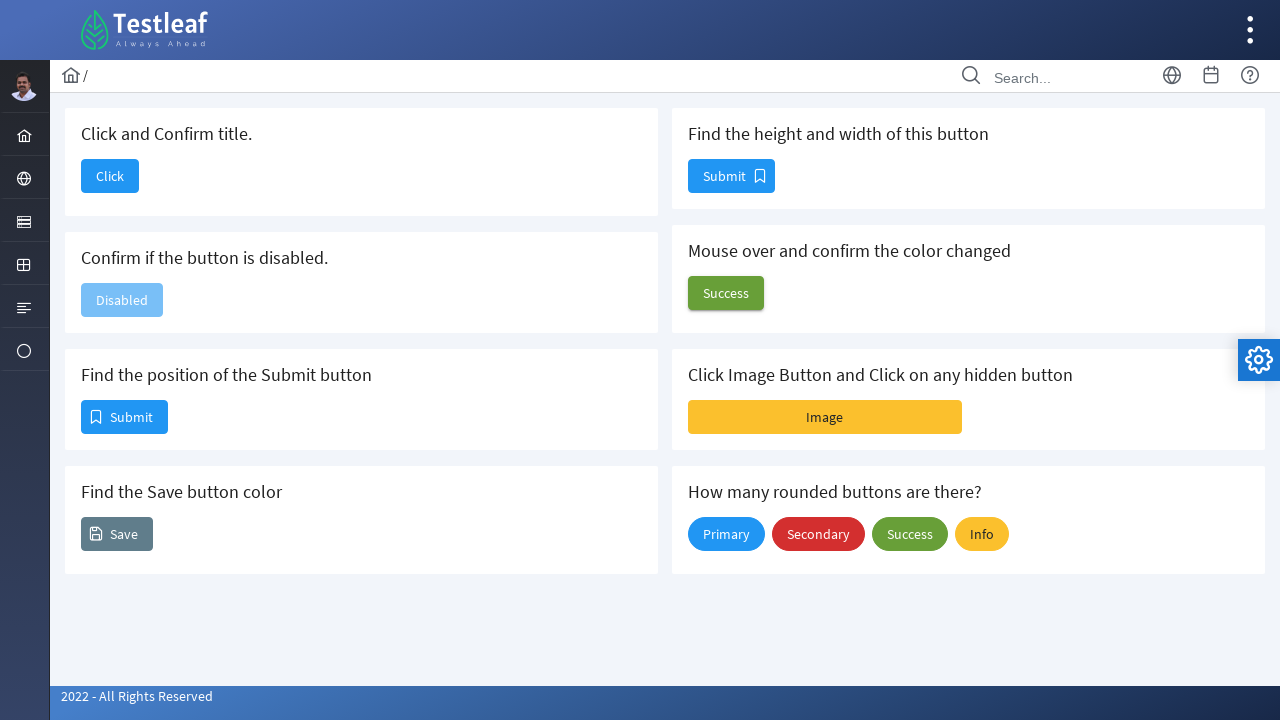

Retrieved bounding box of size button
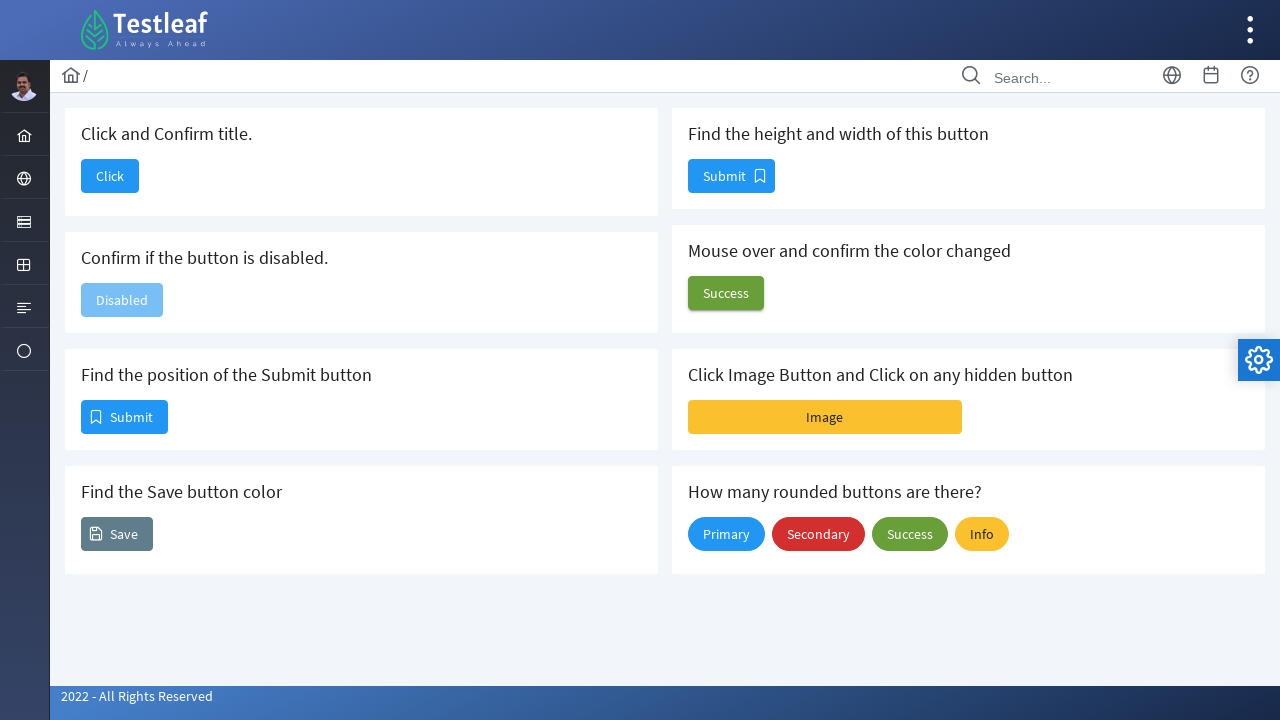

Clicked confirm title button at (110, 176) on #j_idt88\:j_idt90
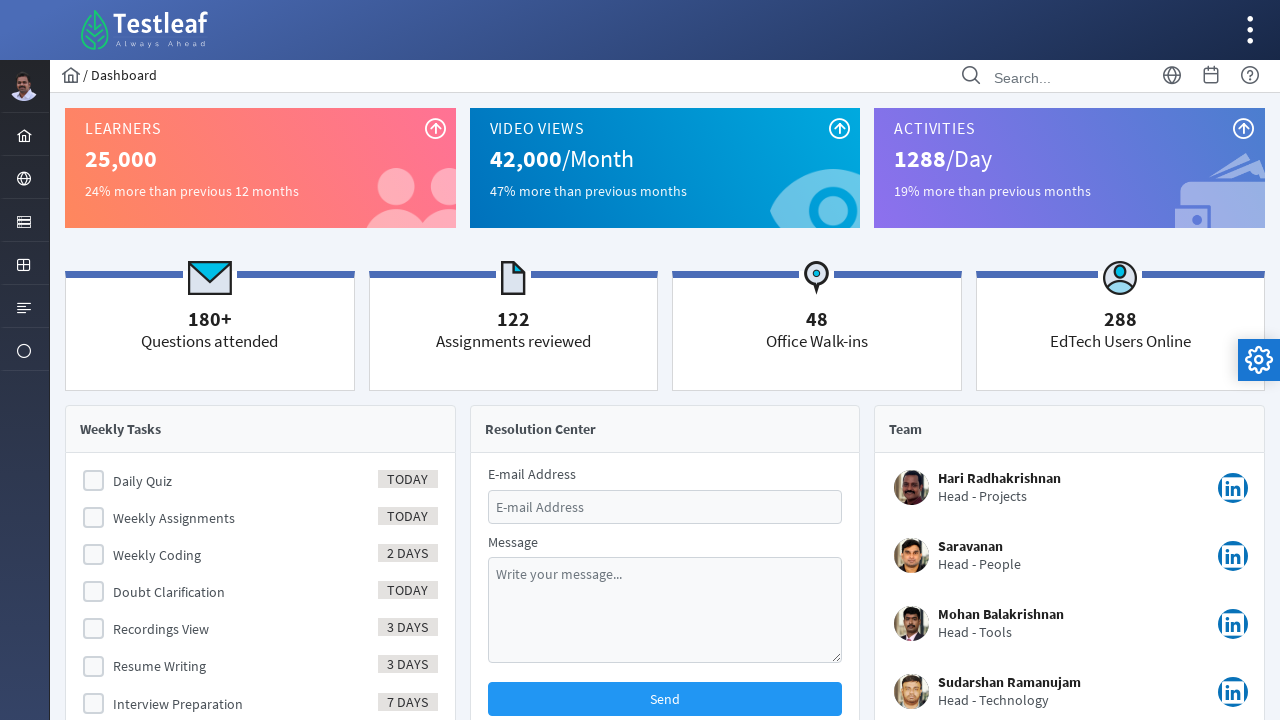

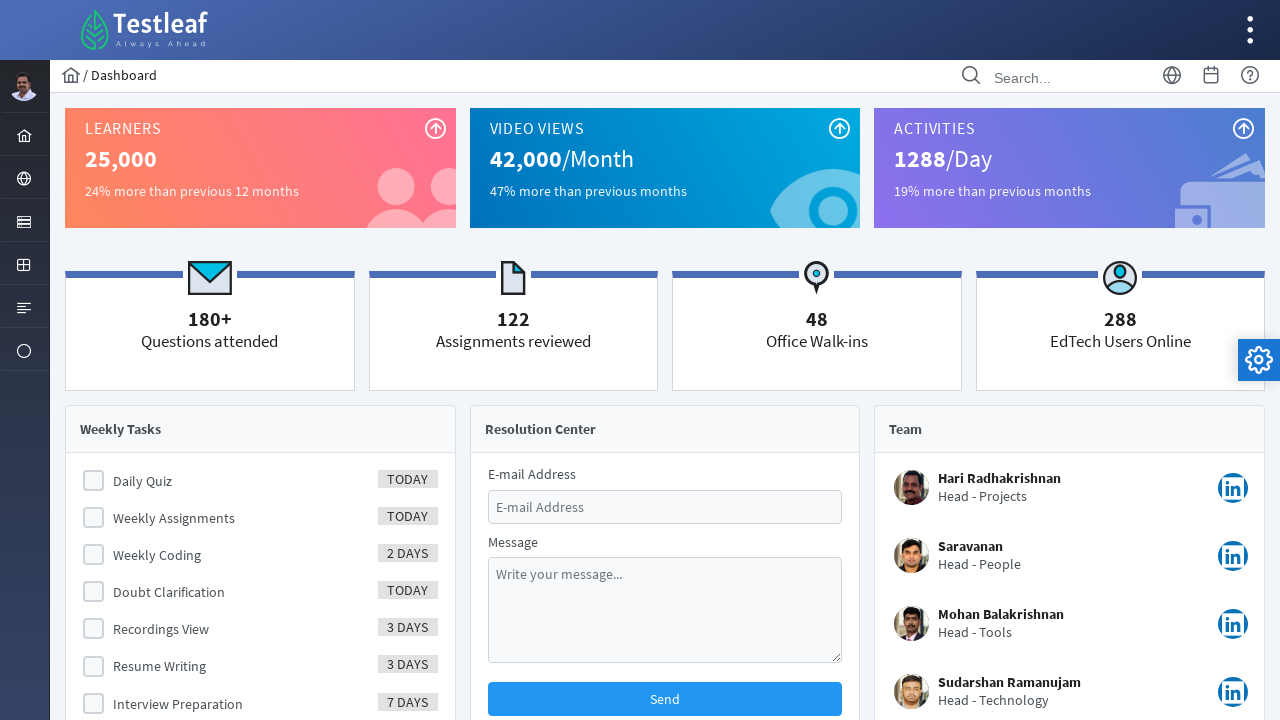